Tests browser back button navigation between filter views

Starting URL: https://demo.playwright.dev/todomvc

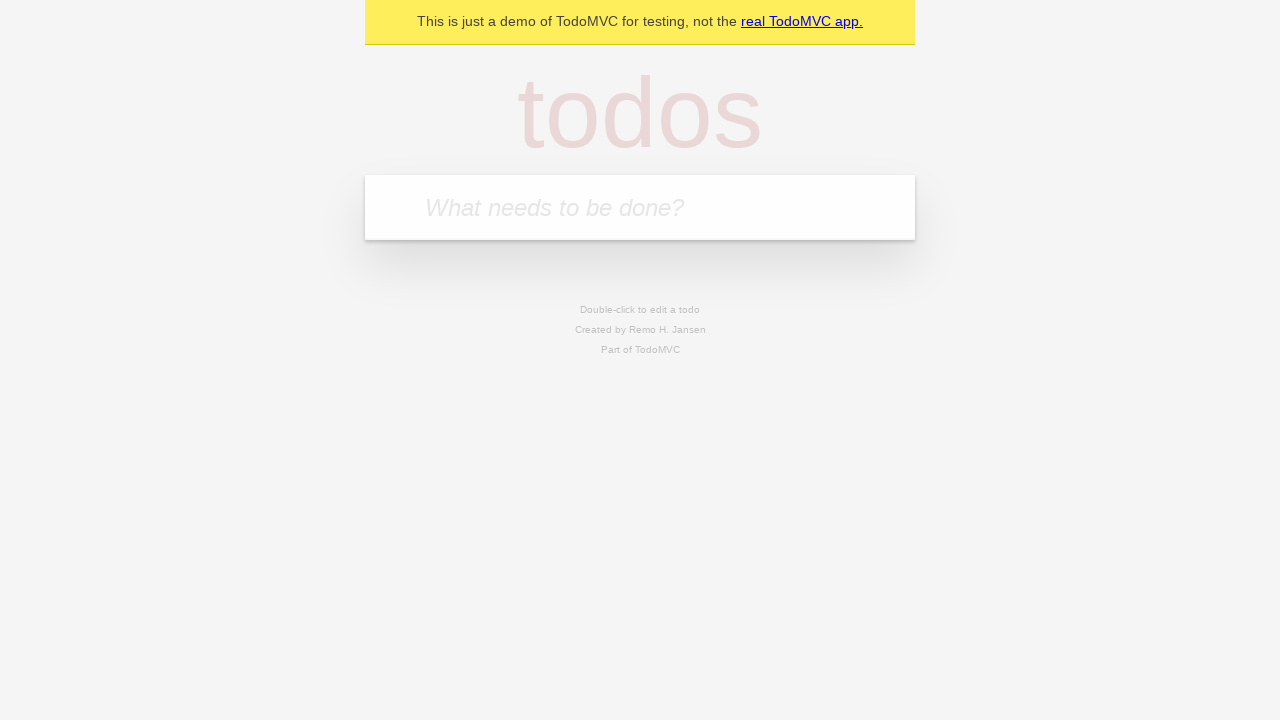

Filled todo input with 'buy some cheese' on internal:attr=[placeholder="What needs to be done?"i]
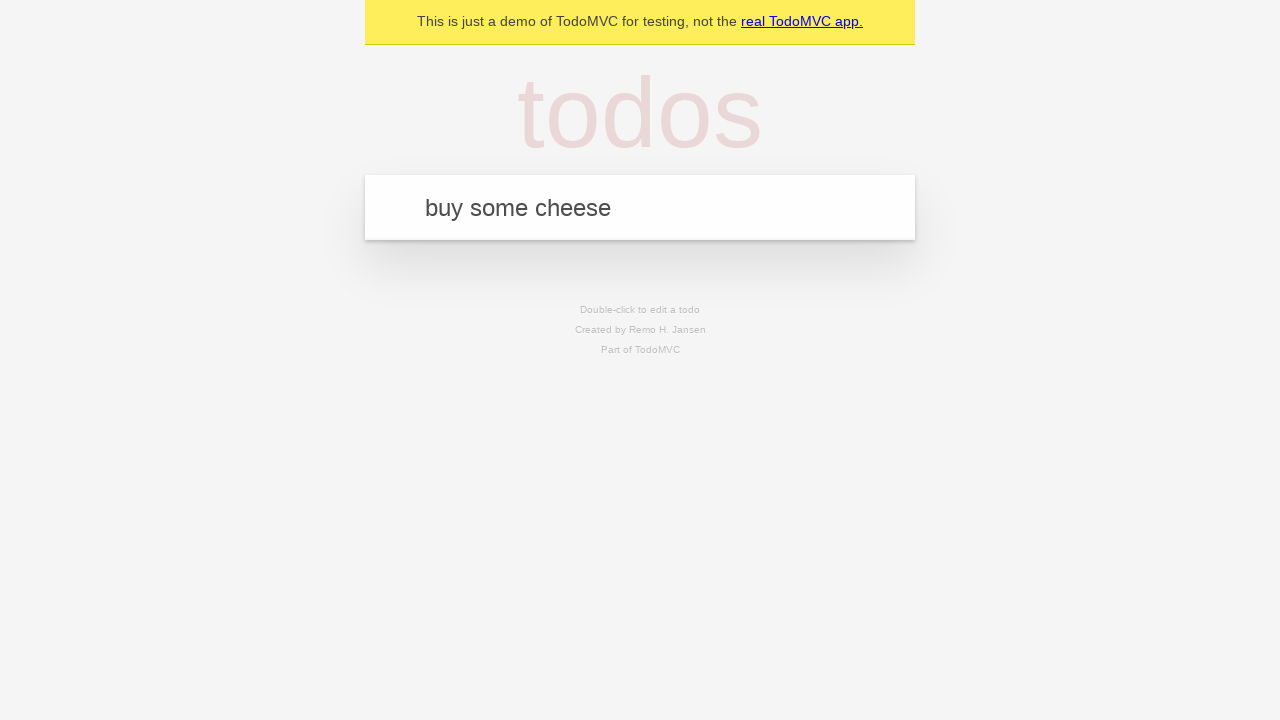

Pressed Enter to create todo 'buy some cheese' on internal:attr=[placeholder="What needs to be done?"i]
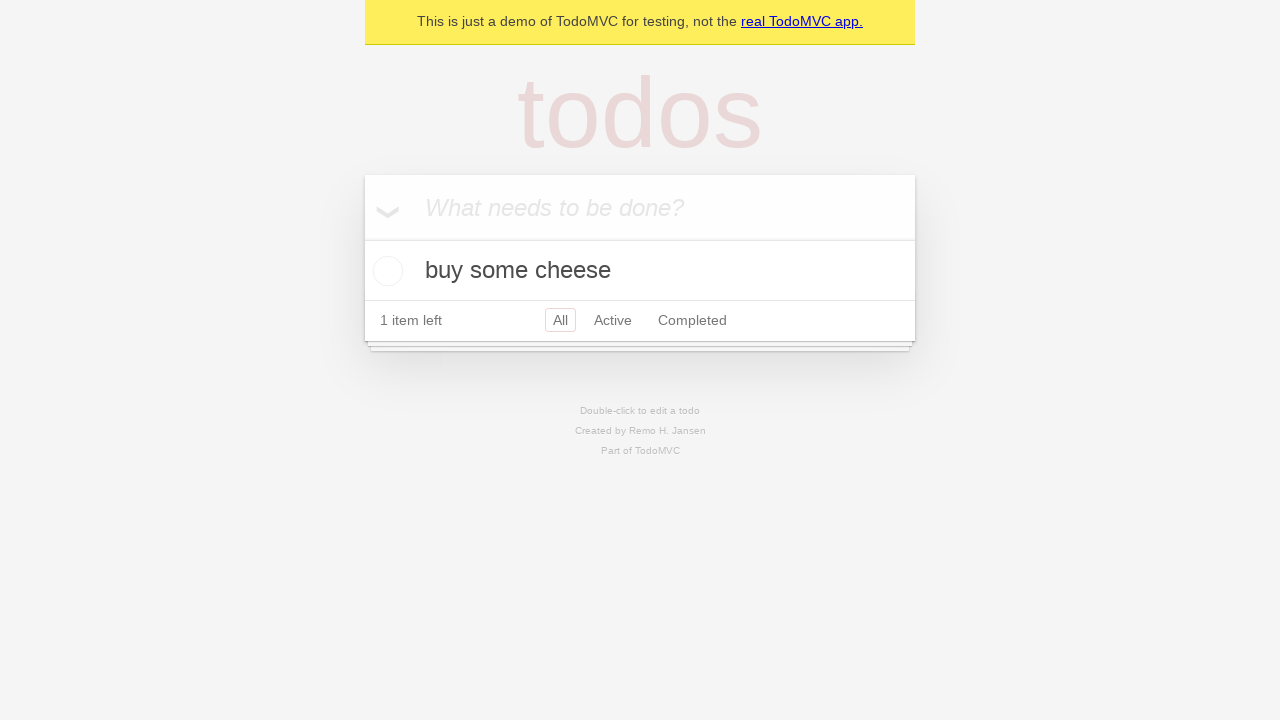

Filled todo input with 'feed the cat' on internal:attr=[placeholder="What needs to be done?"i]
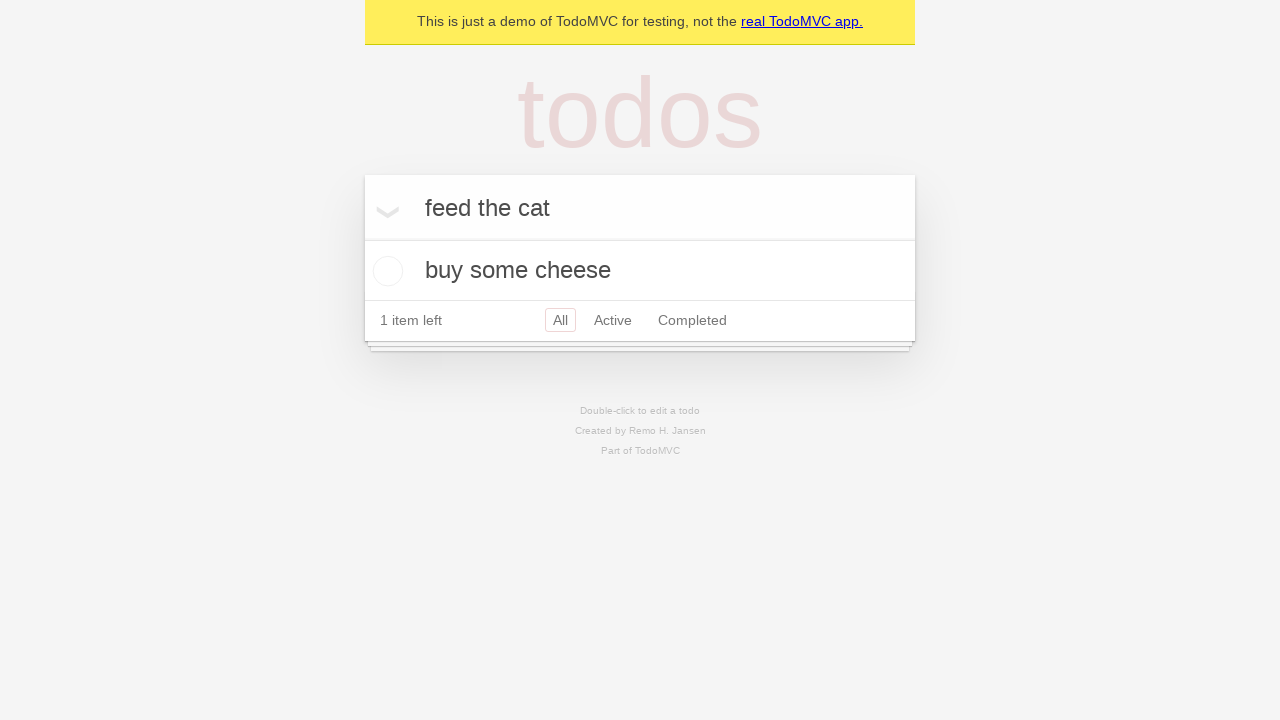

Pressed Enter to create todo 'feed the cat' on internal:attr=[placeholder="What needs to be done?"i]
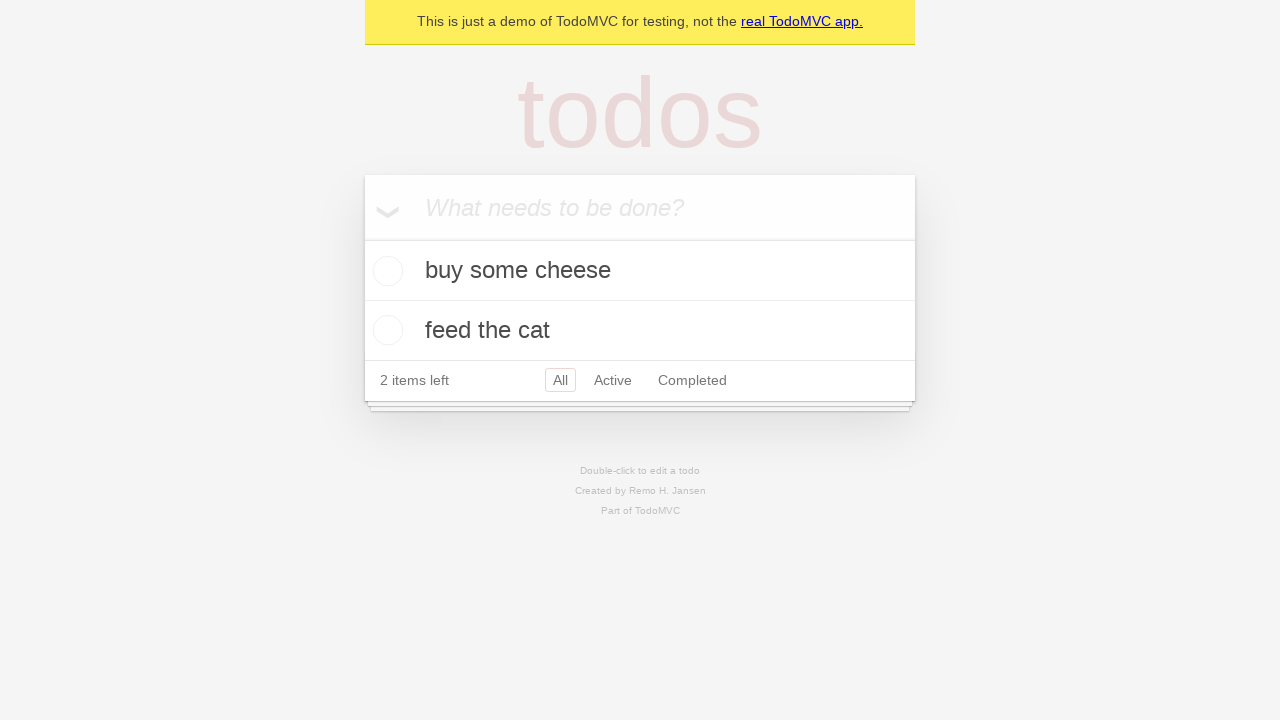

Filled todo input with 'book a doctors appointment' on internal:attr=[placeholder="What needs to be done?"i]
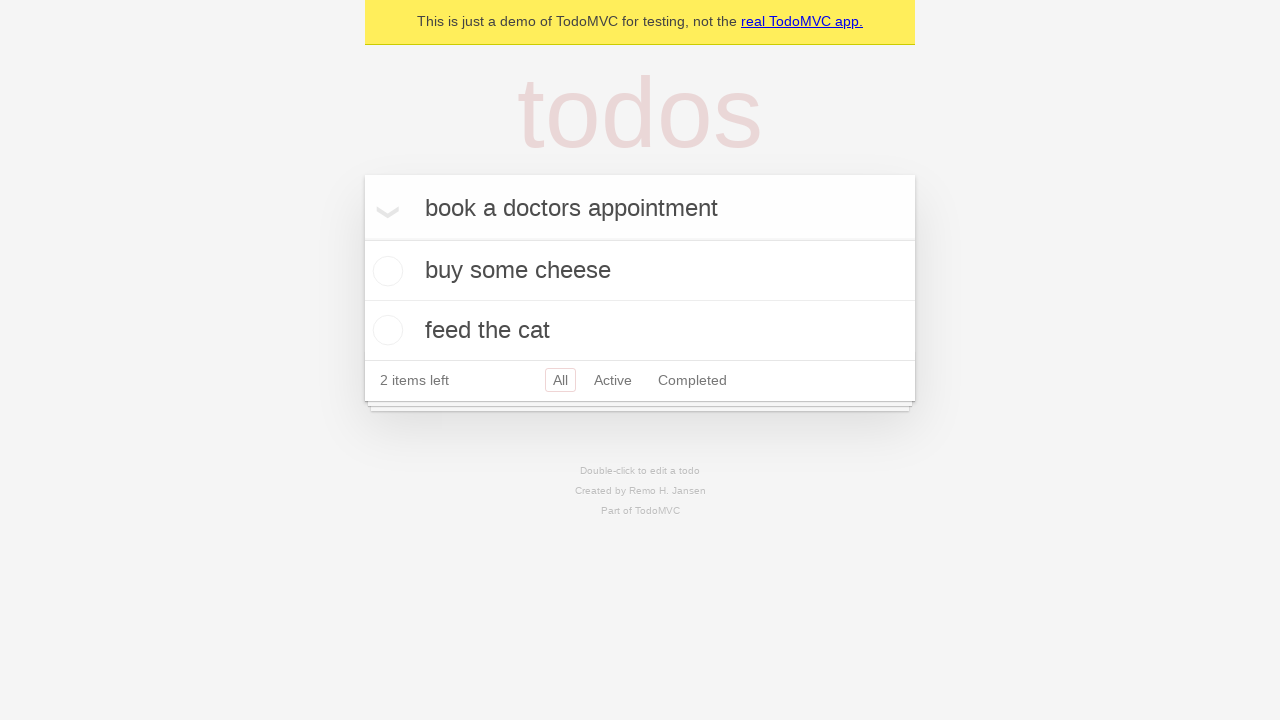

Pressed Enter to create todo 'book a doctors appointment' on internal:attr=[placeholder="What needs to be done?"i]
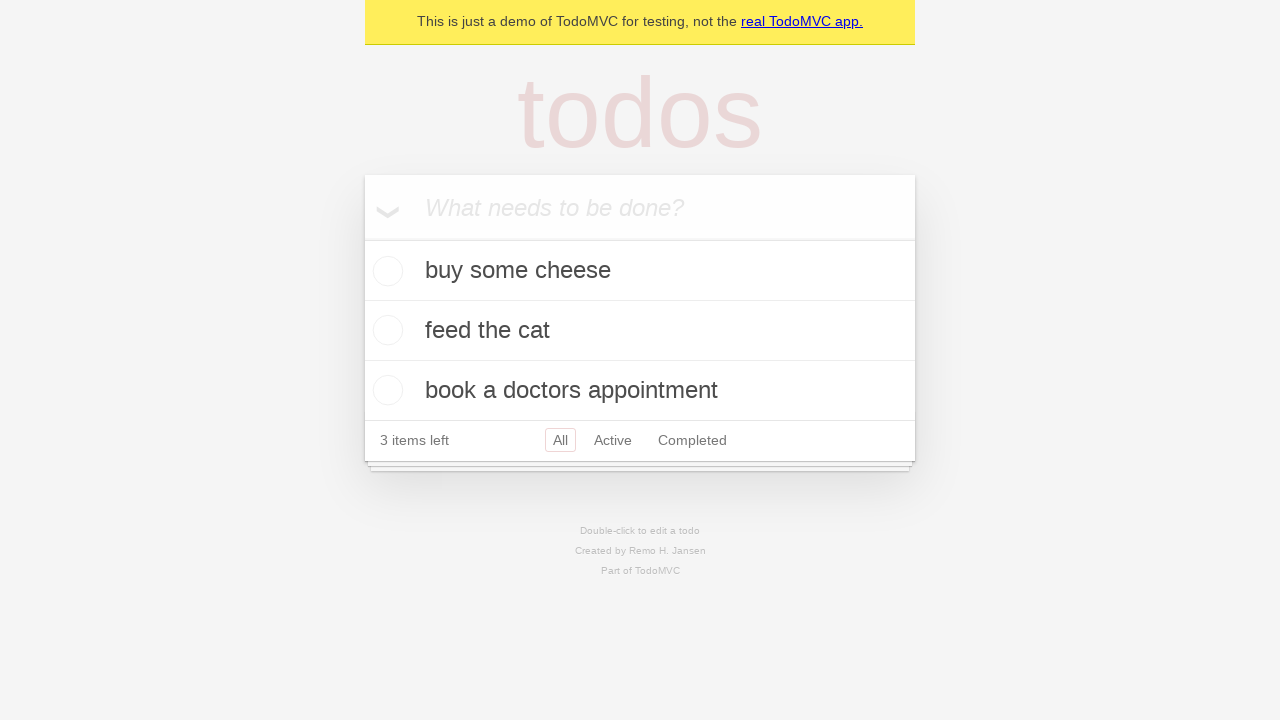

Checked the second todo item at (385, 330) on internal:testid=[data-testid="todo-item"s] >> nth=1 >> internal:role=checkbox
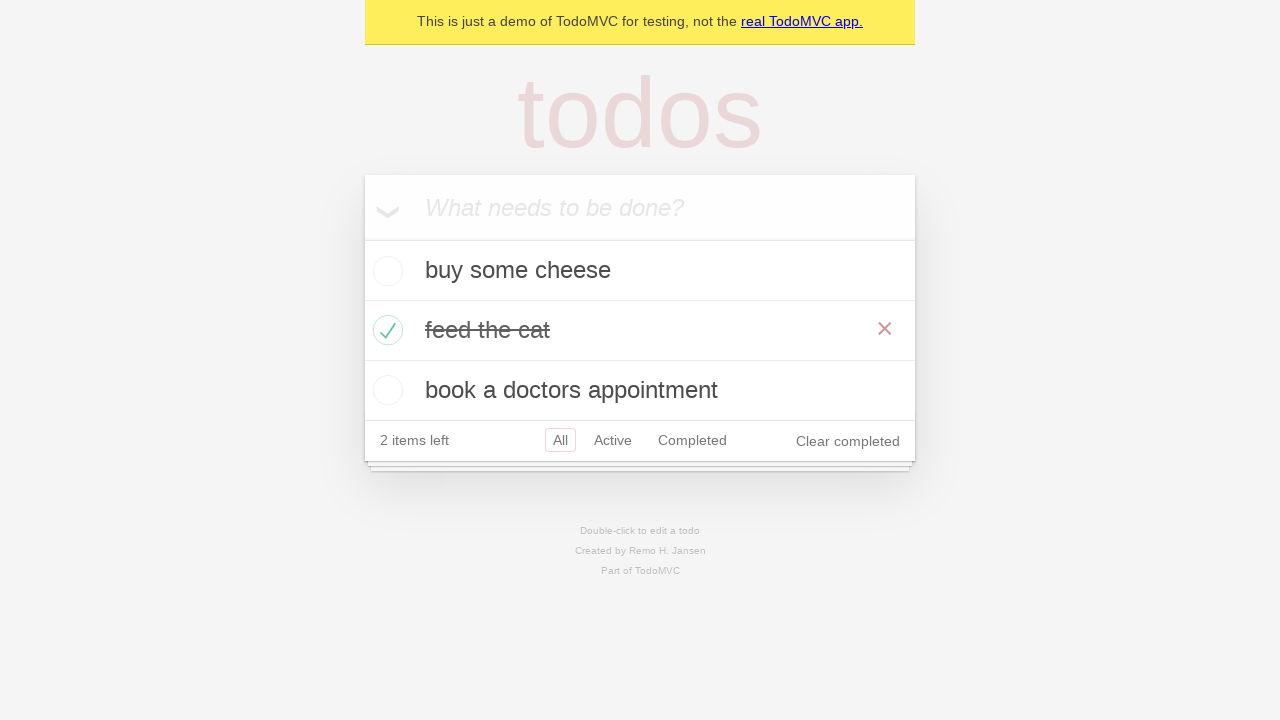

Clicked 'All' filter at (560, 440) on internal:role=link[name="All"i]
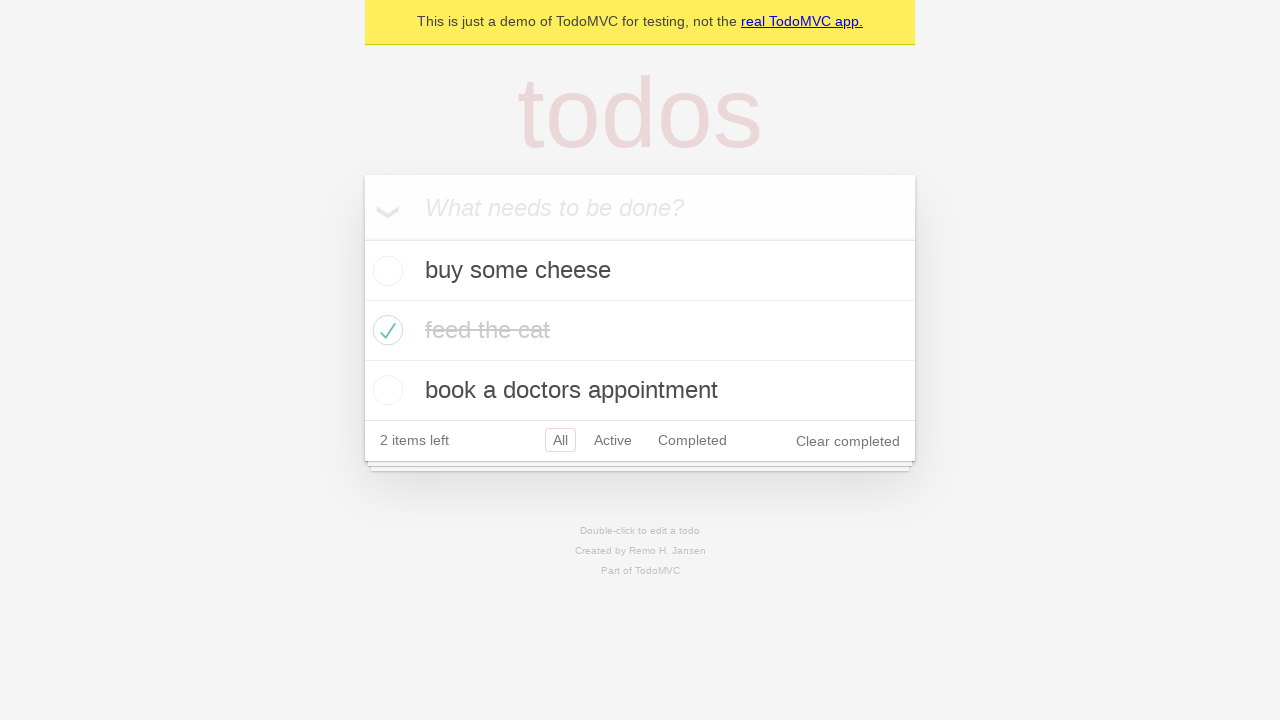

Clicked 'Active' filter at (613, 440) on internal:role=link[name="Active"i]
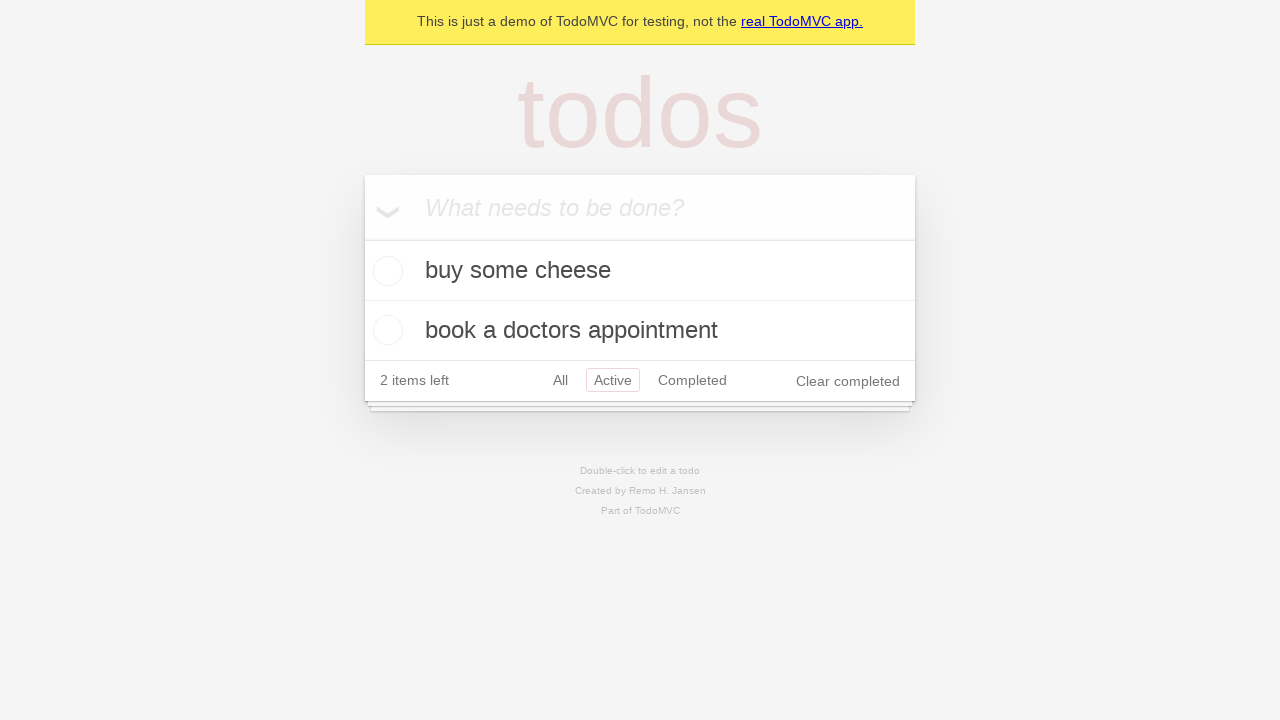

Clicked 'Completed' filter at (692, 380) on internal:role=link[name="Completed"i]
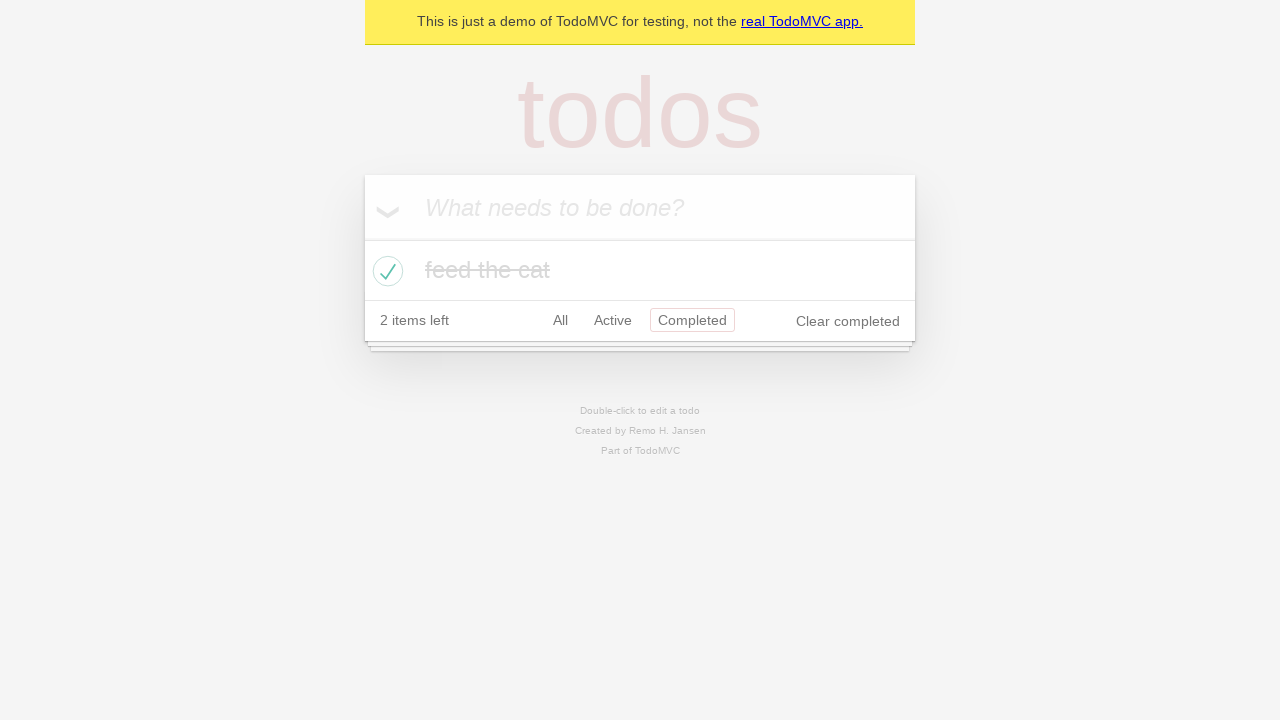

Navigated back to 'Active' filter view
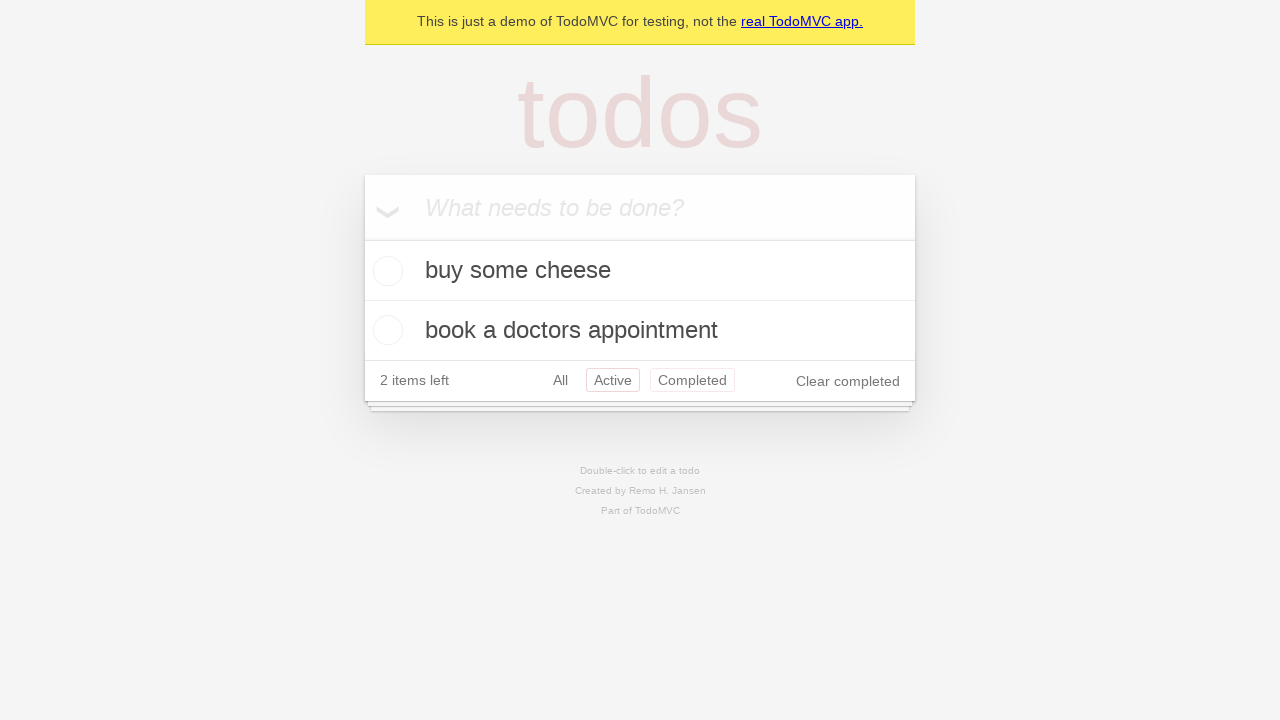

Navigated back to 'All' filter view
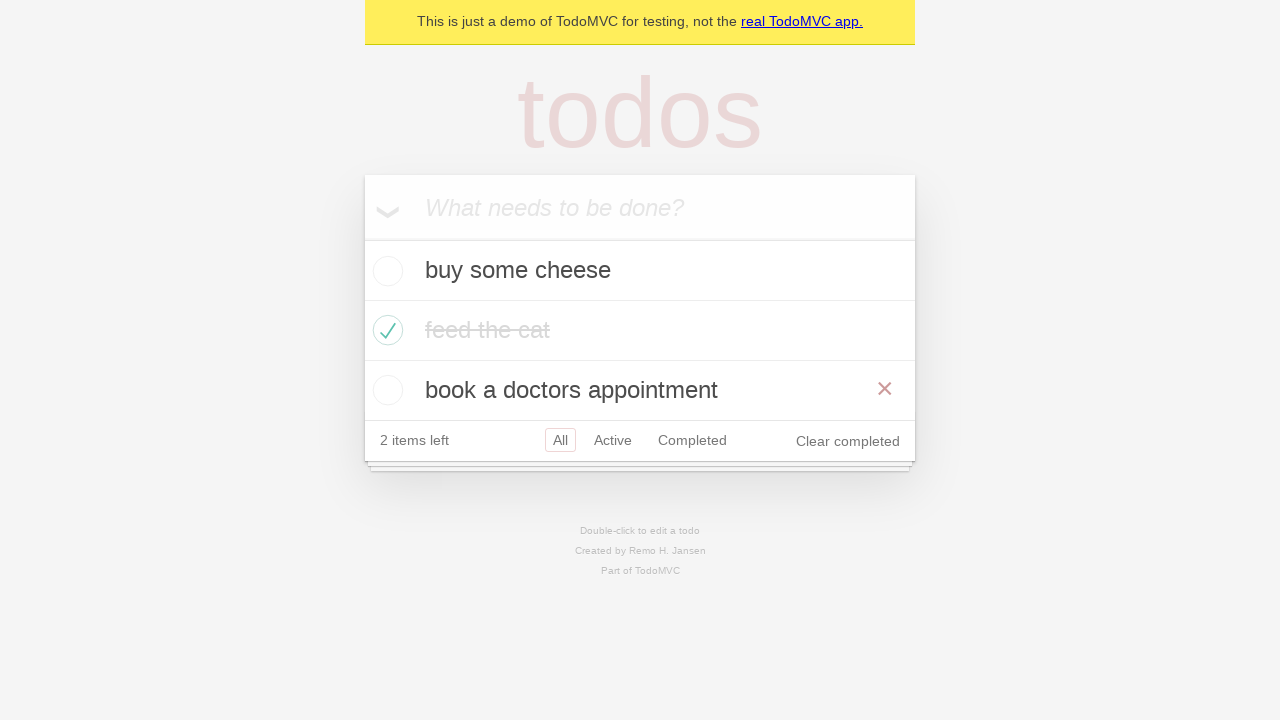

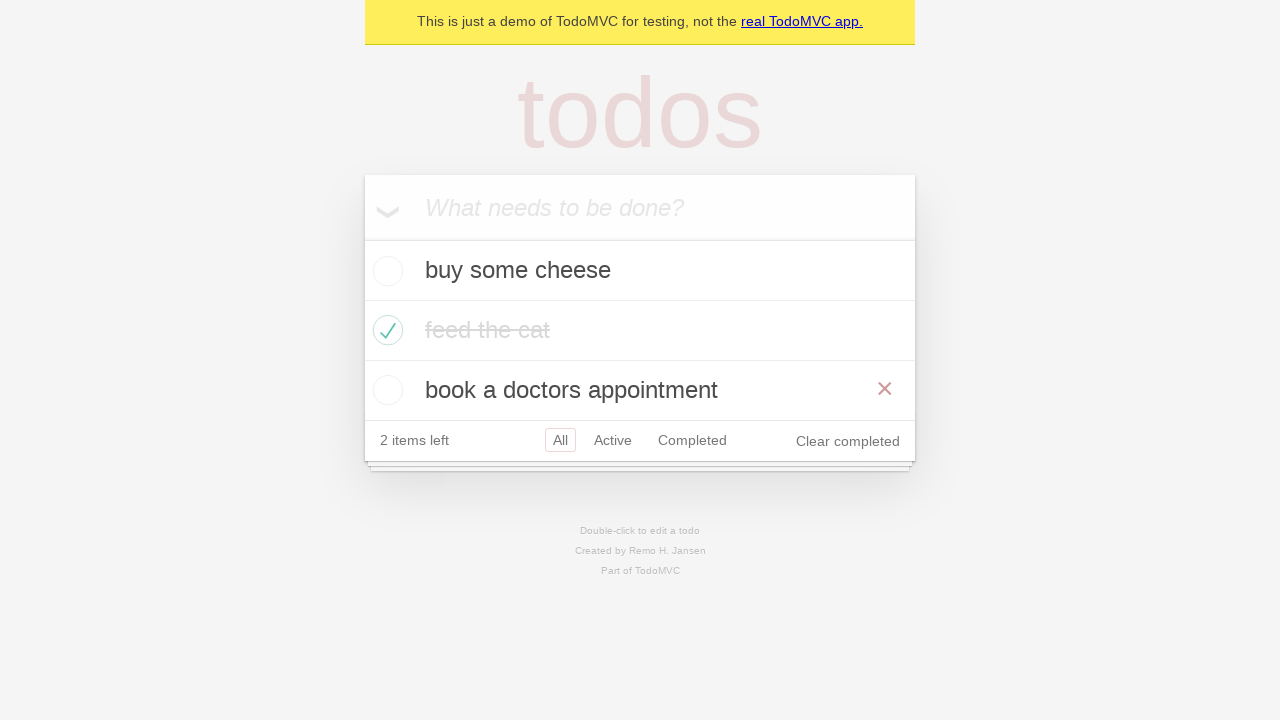